Tests browser forward navigation by clicking a link, navigating back, then navigating forward to return to the linked page

Starting URL: https://kristinek.github.io/site/examples/po

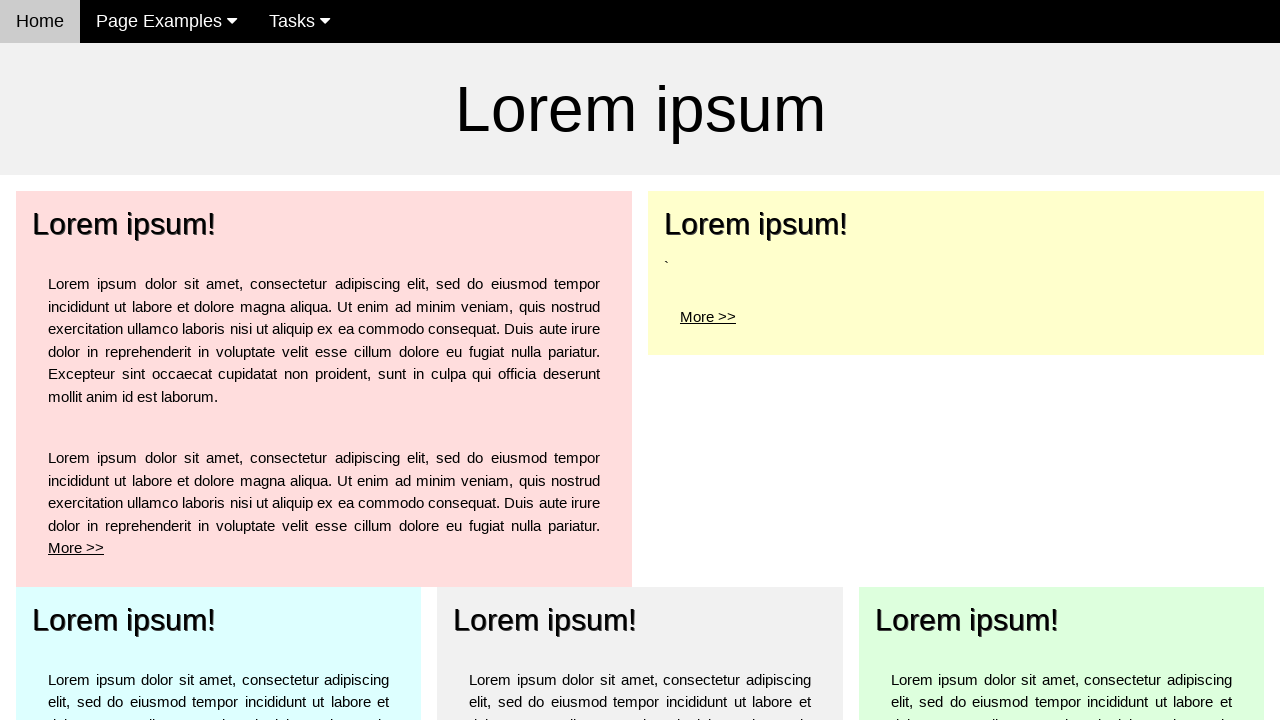

Clicked 'More >' link for top left element at (124, 224) on a[href='po1']
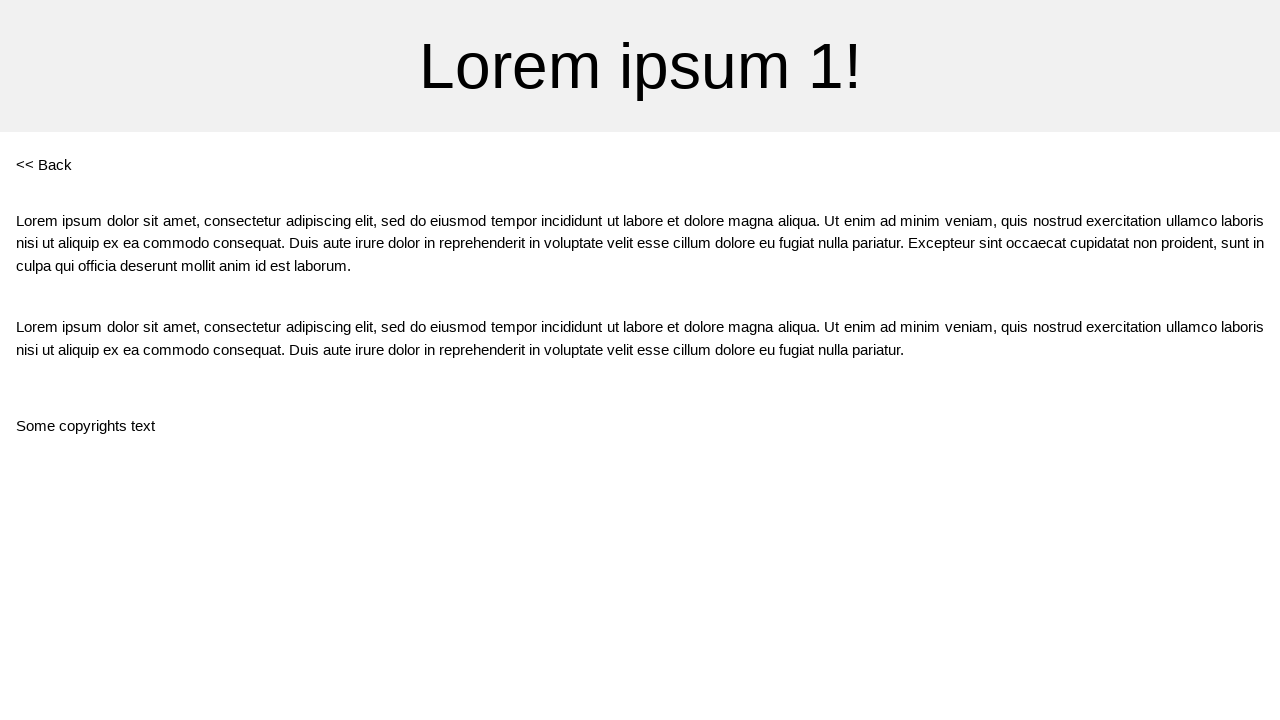

Navigated to linked page (po1)
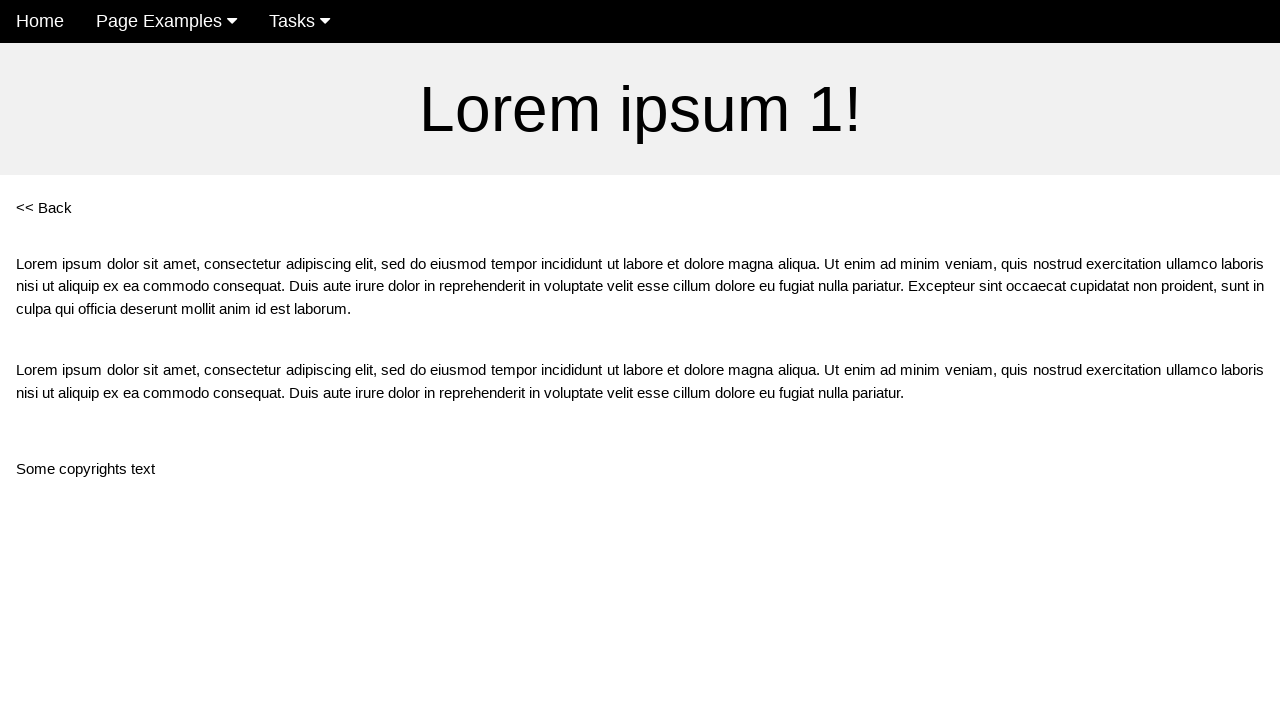

Navigated back to original page
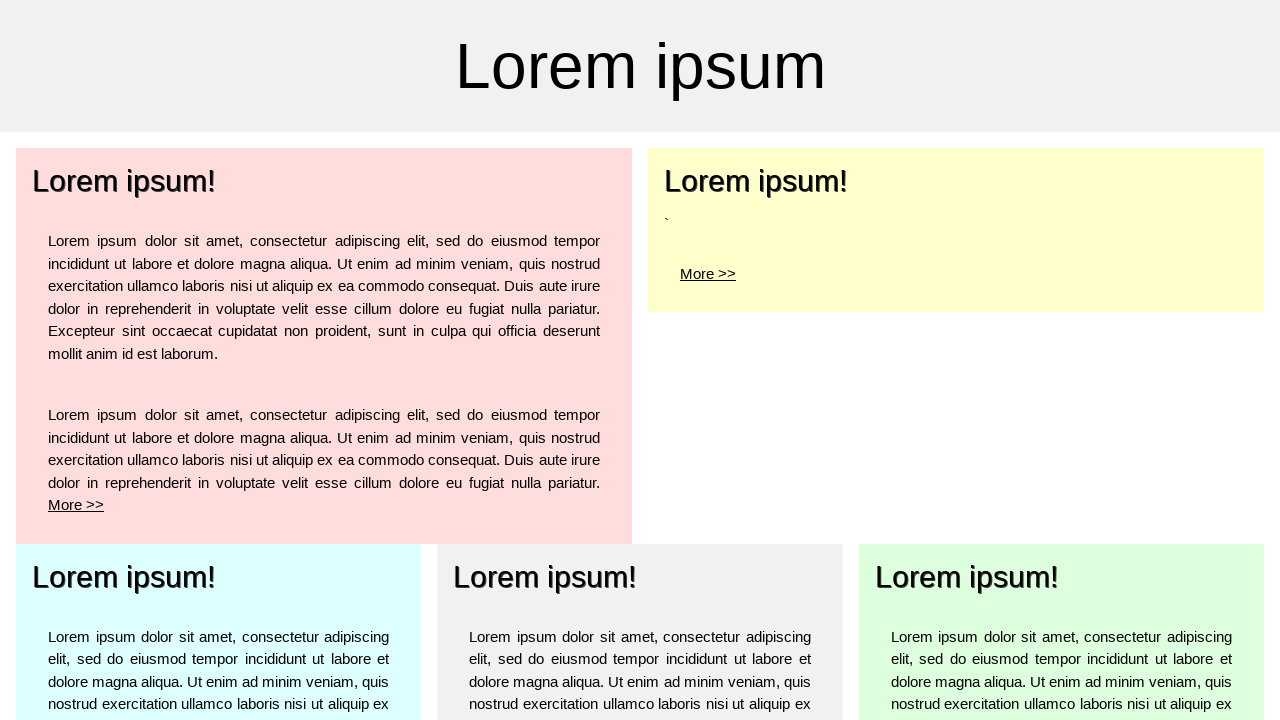

Returned to original page (po)
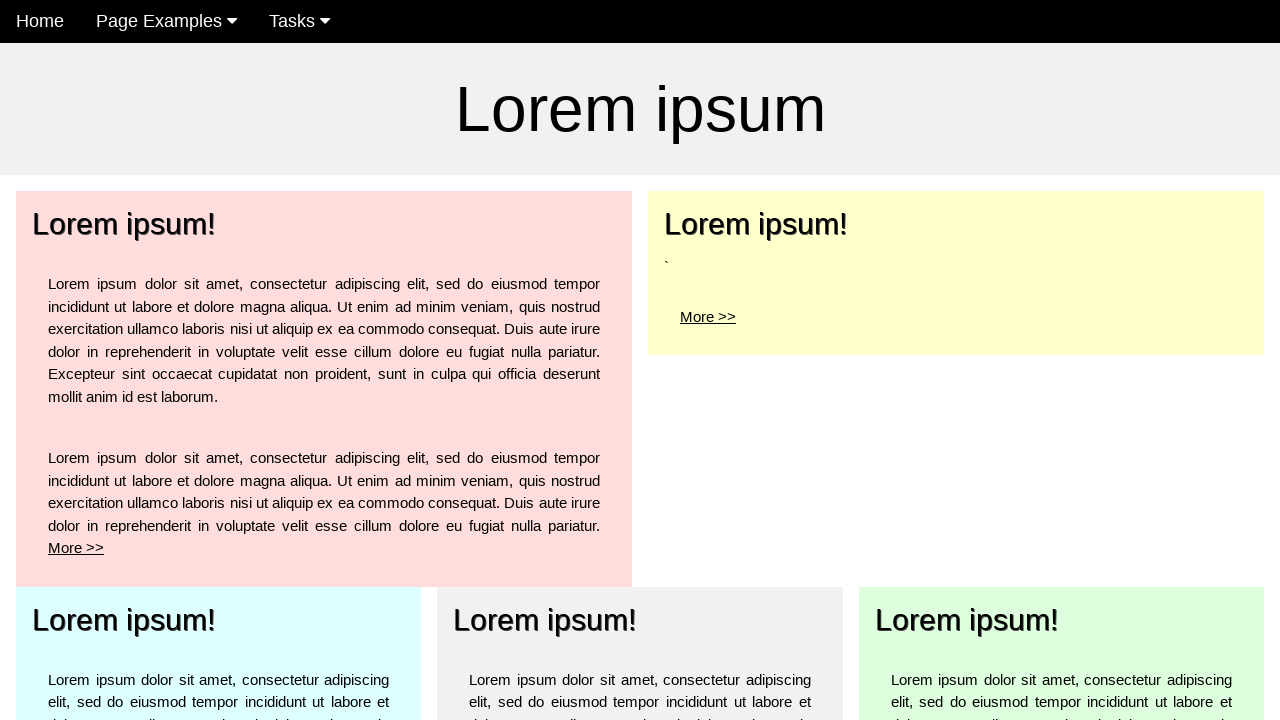

Navigated forward to previously visited page
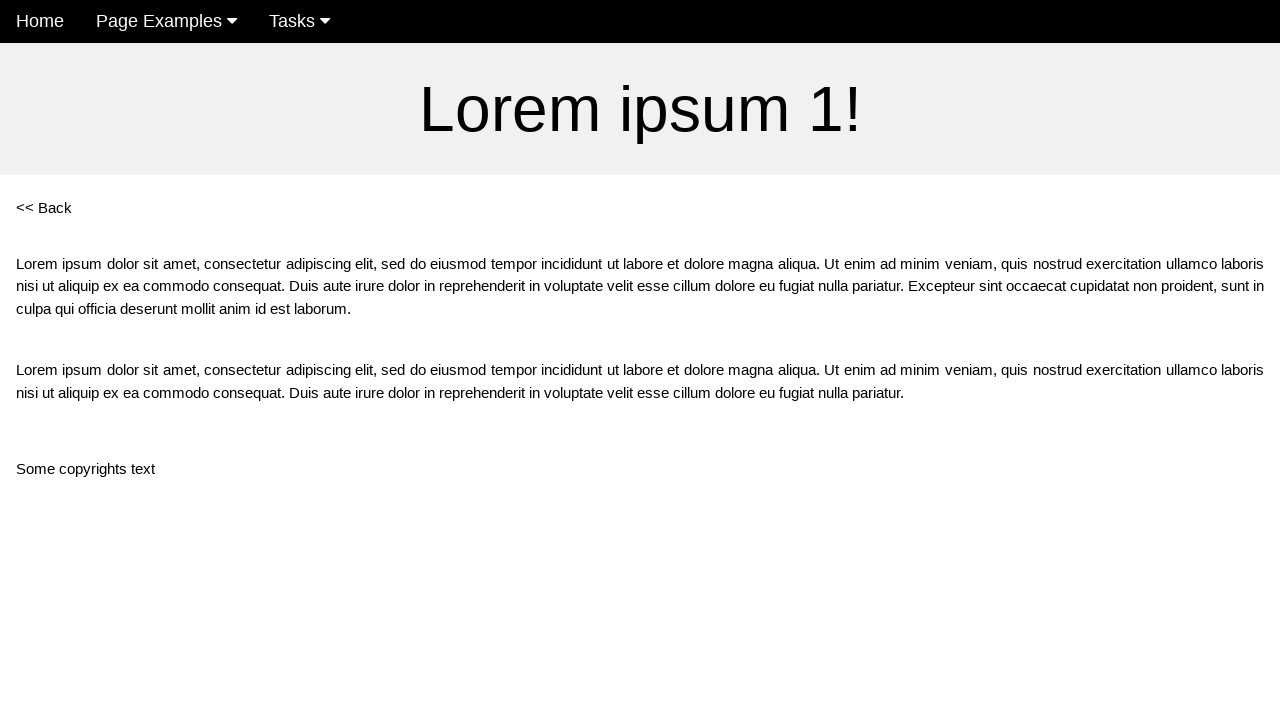

Successfully returned to linked page (po1) via forward navigation
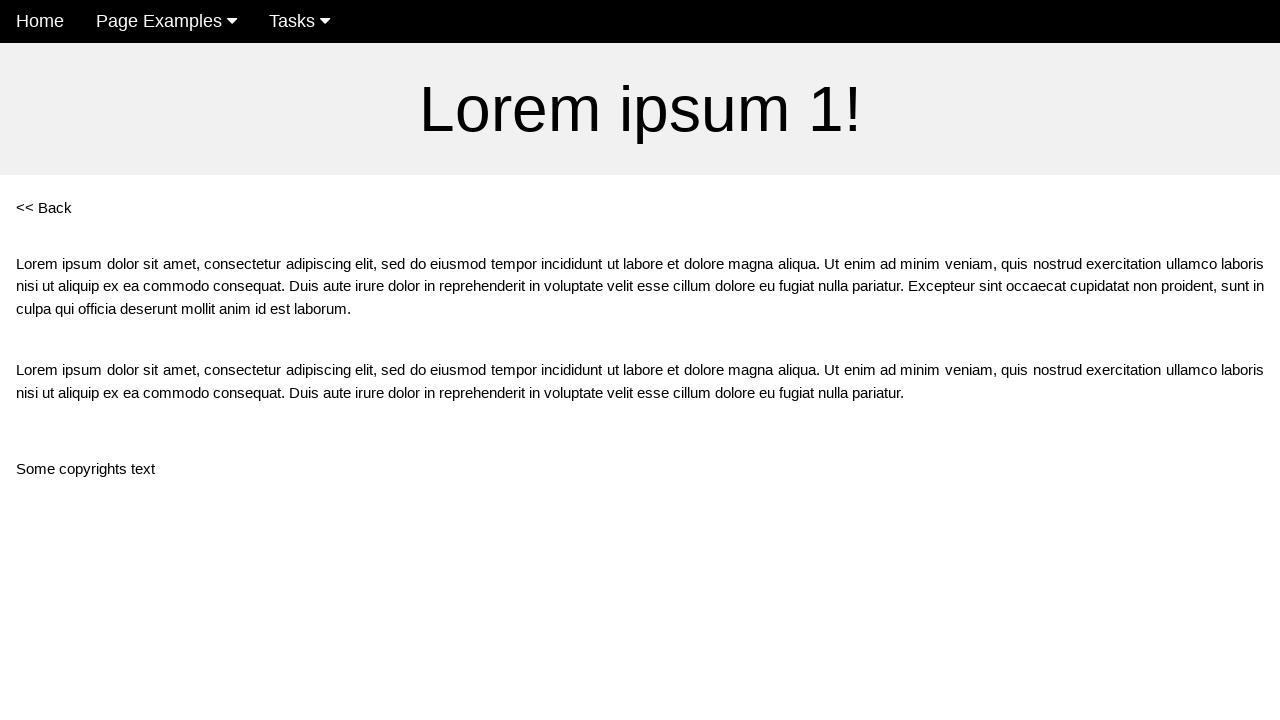

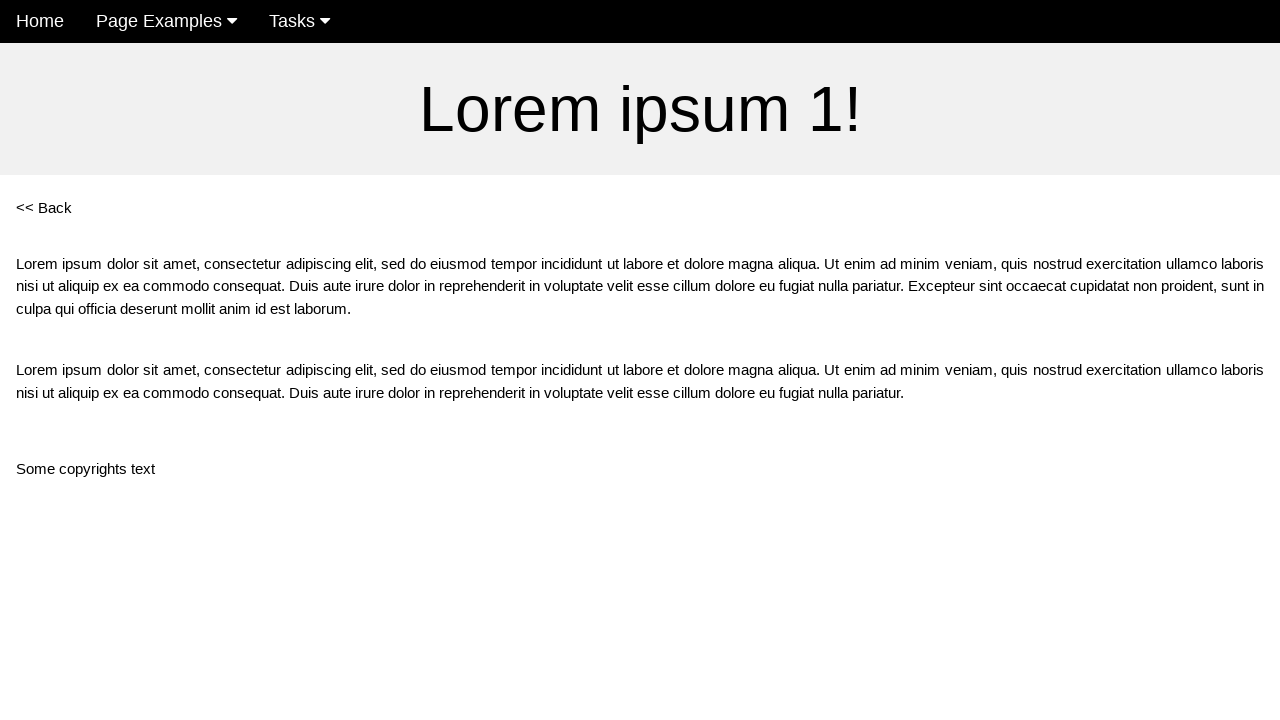